Tests that a 4-digit zip code shows an error message

Starting URL: https://www.sharelane.com/cgi-bin/register.py

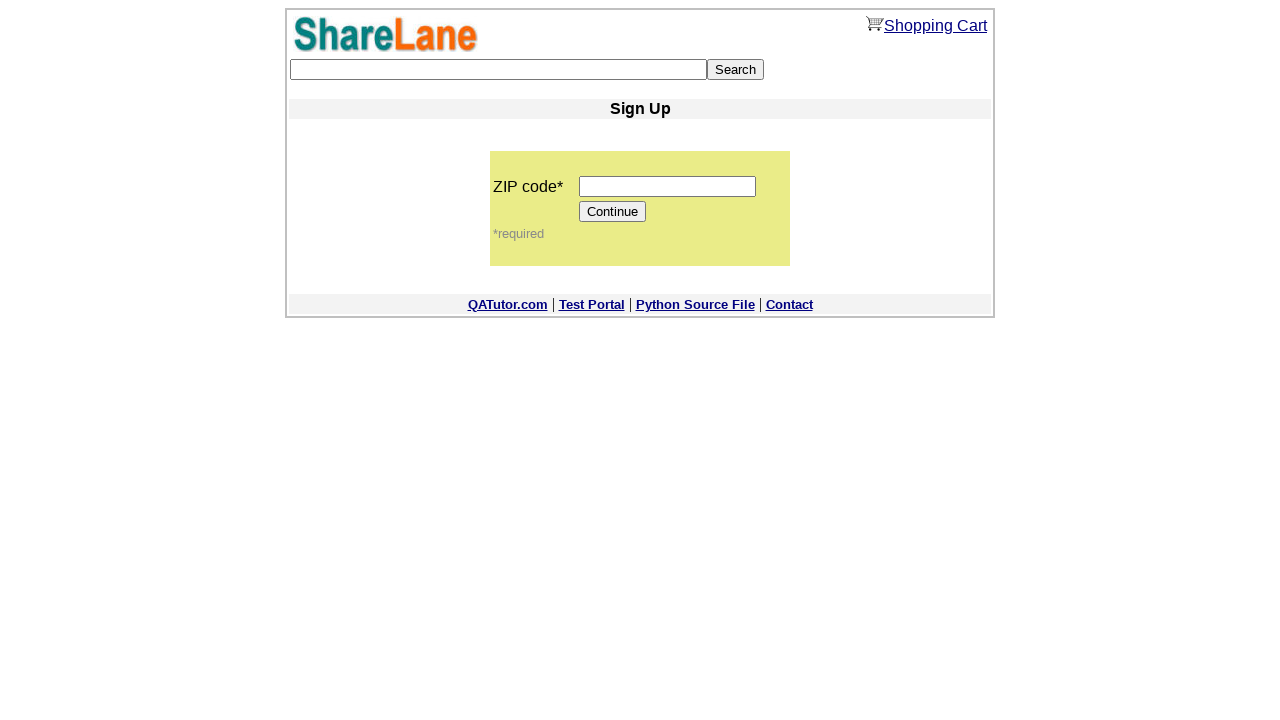

Entered 4-digit zip code '1234' in zip code field on input[name='zip_code']
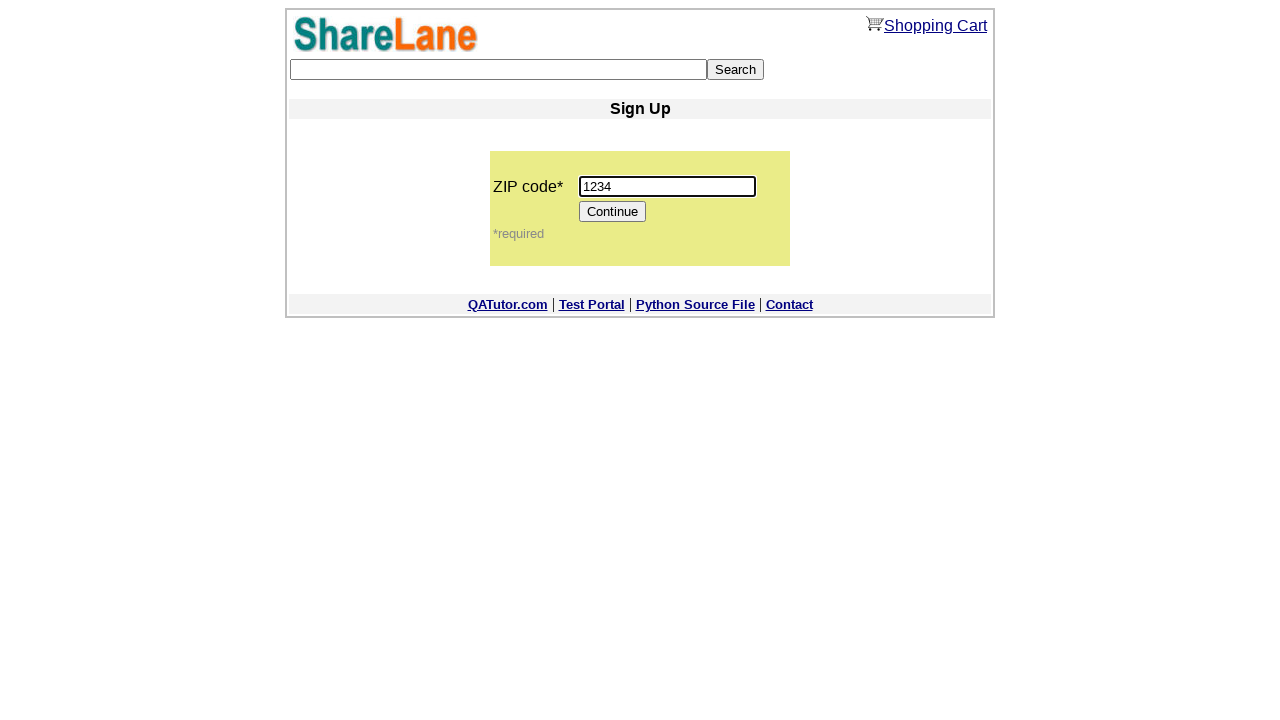

Clicked Continue button at (613, 212) on [value='Continue']
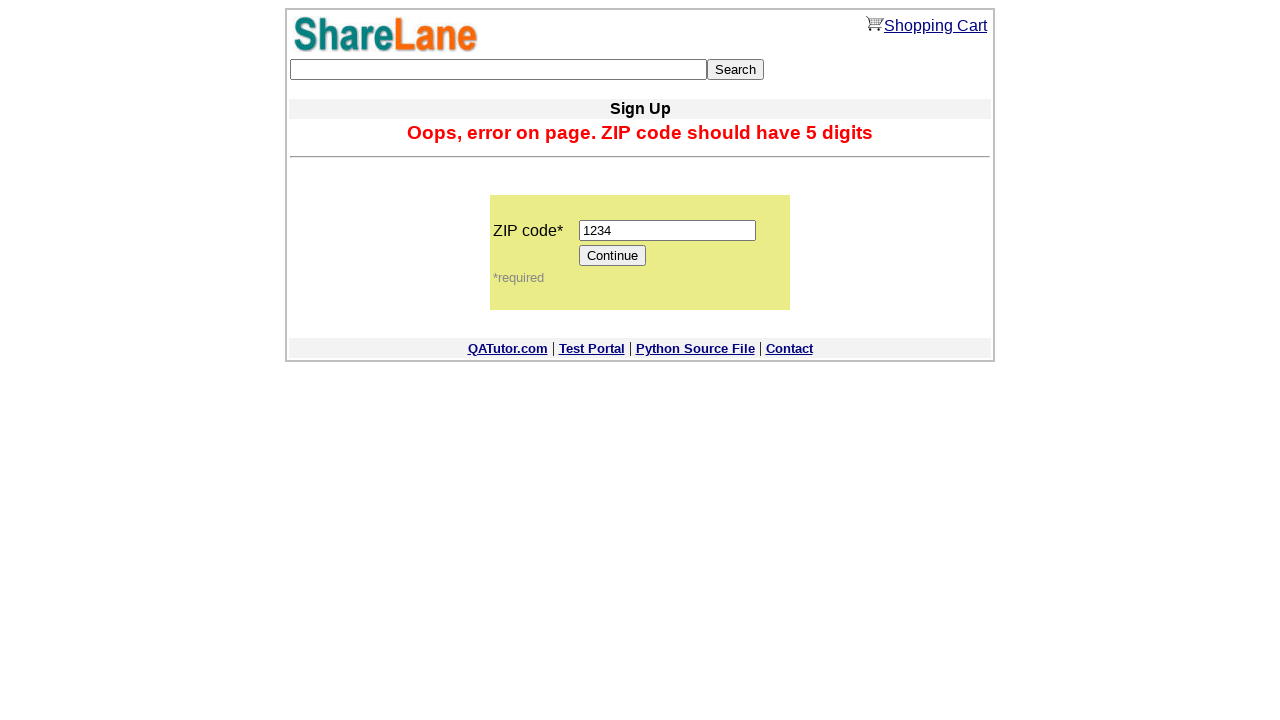

Error message appeared confirming 4-digit zip code is rejected
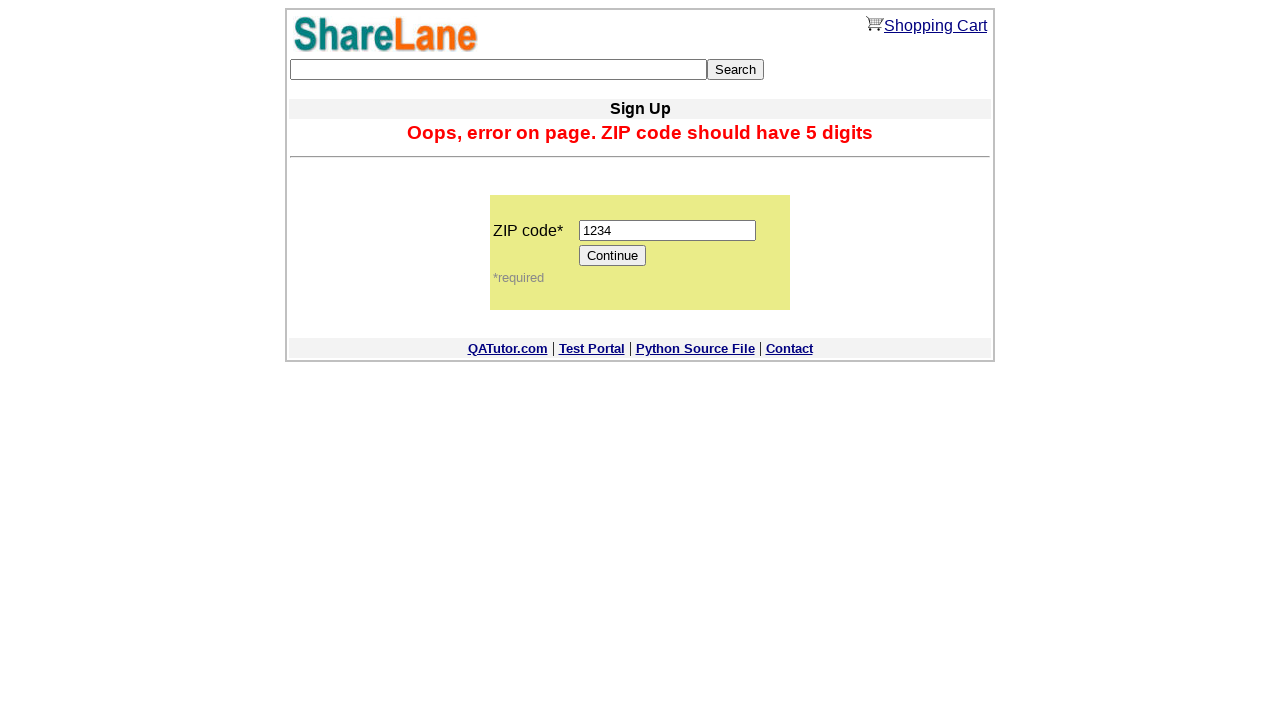

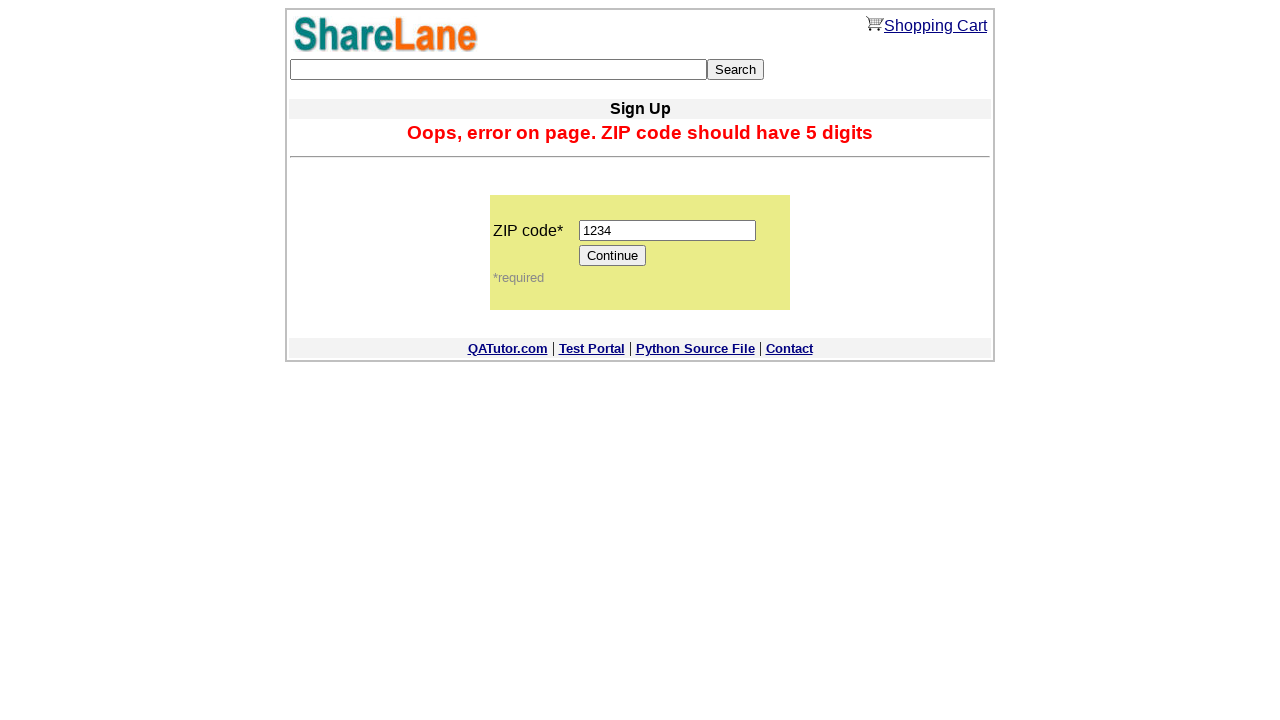